Verifies that the date input field has the correct type attribute of 'text'

Starting URL: https://demoqa.com/automation-practice-form

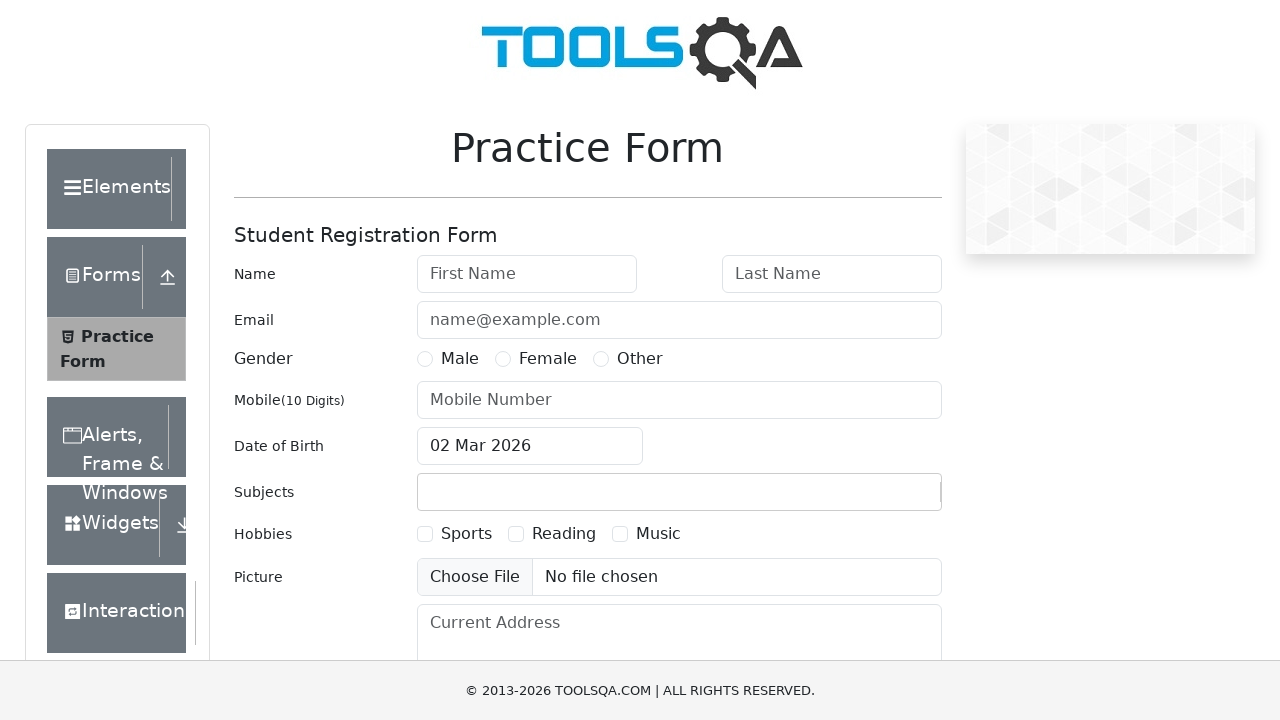

Located date input element with id 'dateOfBirthInput'
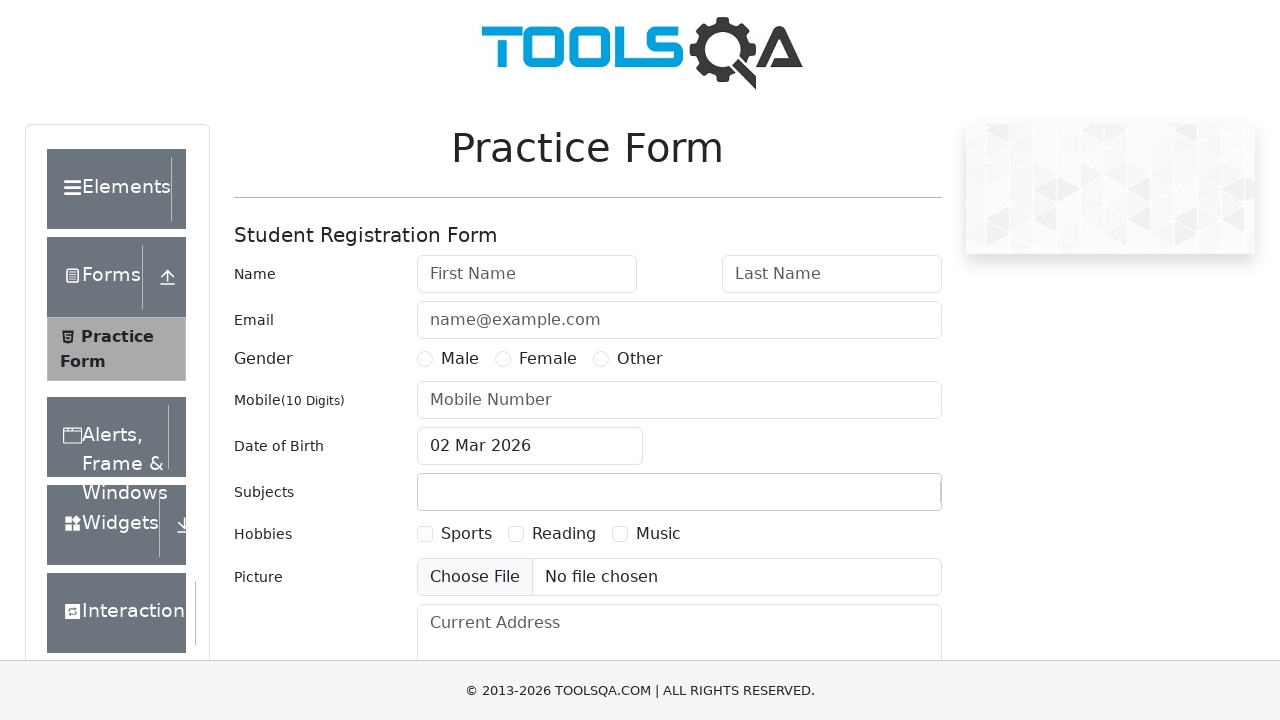

Date input element is ready and visible
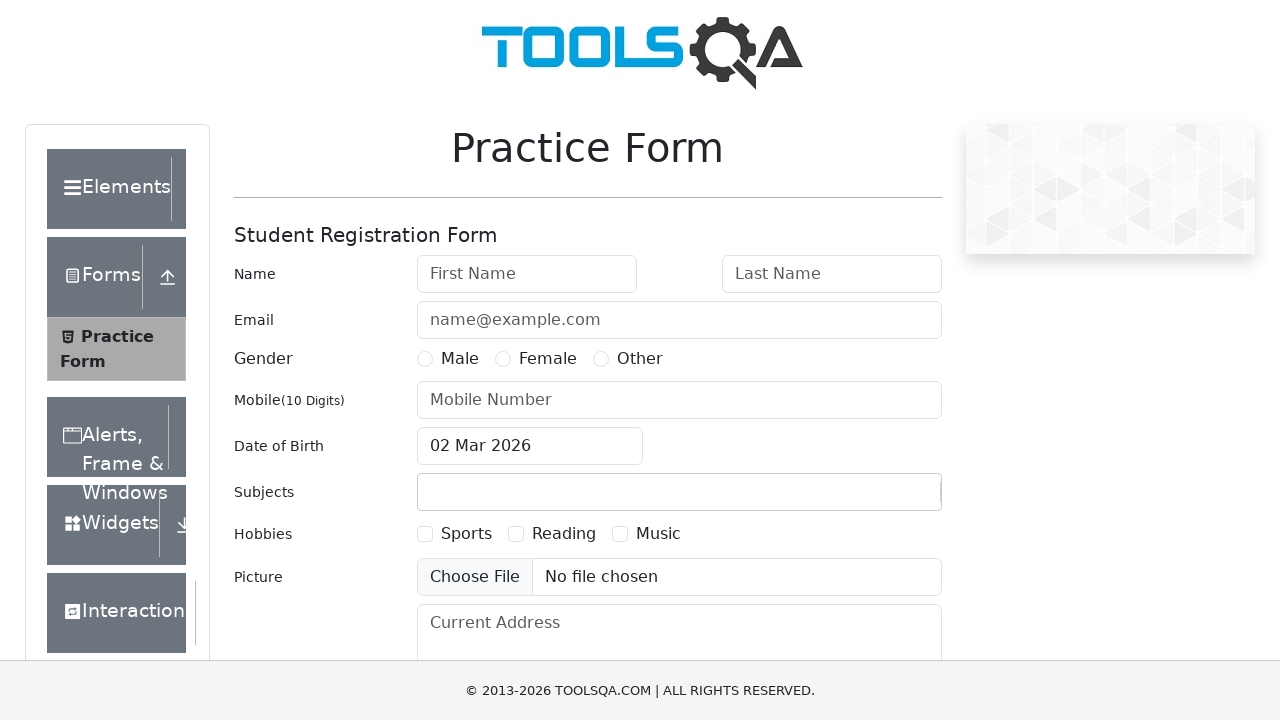

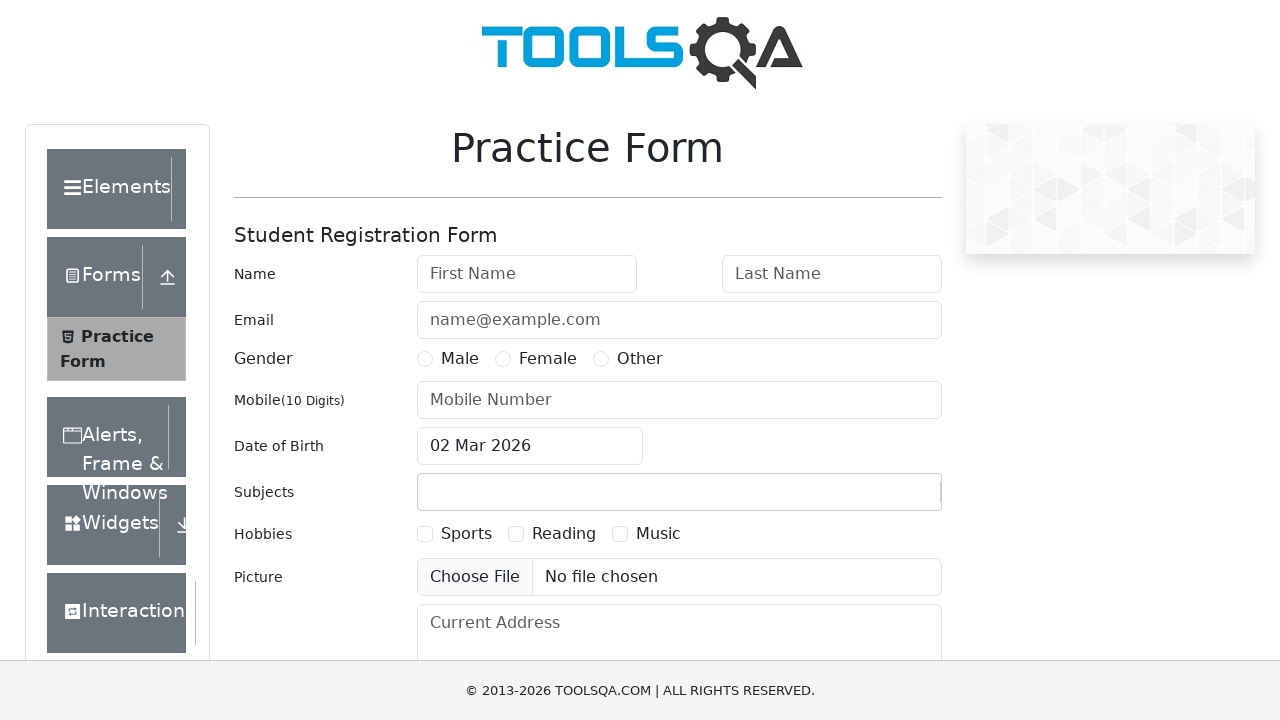